Tests JavaScript Prompt dialog by clicking the prompt button, entering text "Abdullah" into the prompt, accepting it, and verifying the result contains the entered text

Starting URL: https://the-internet.herokuapp.com/javascript_alerts

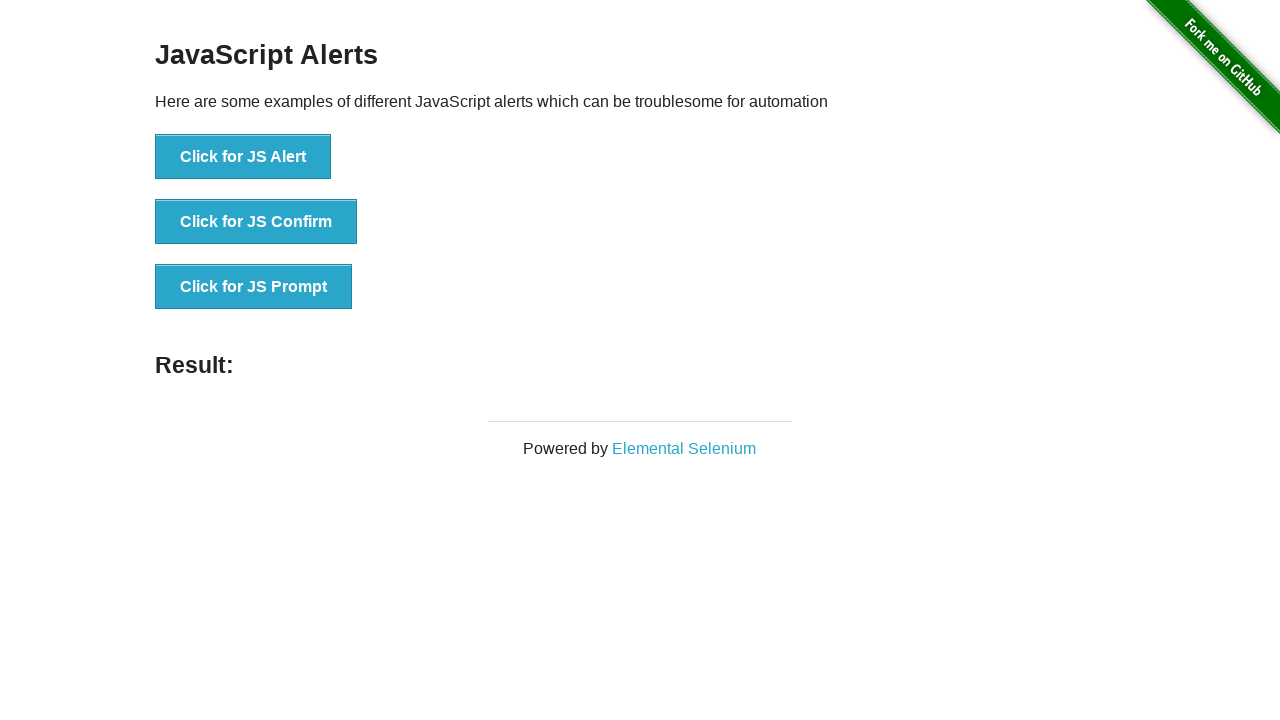

Set up dialog handler to accept prompt with text 'Abdullah'
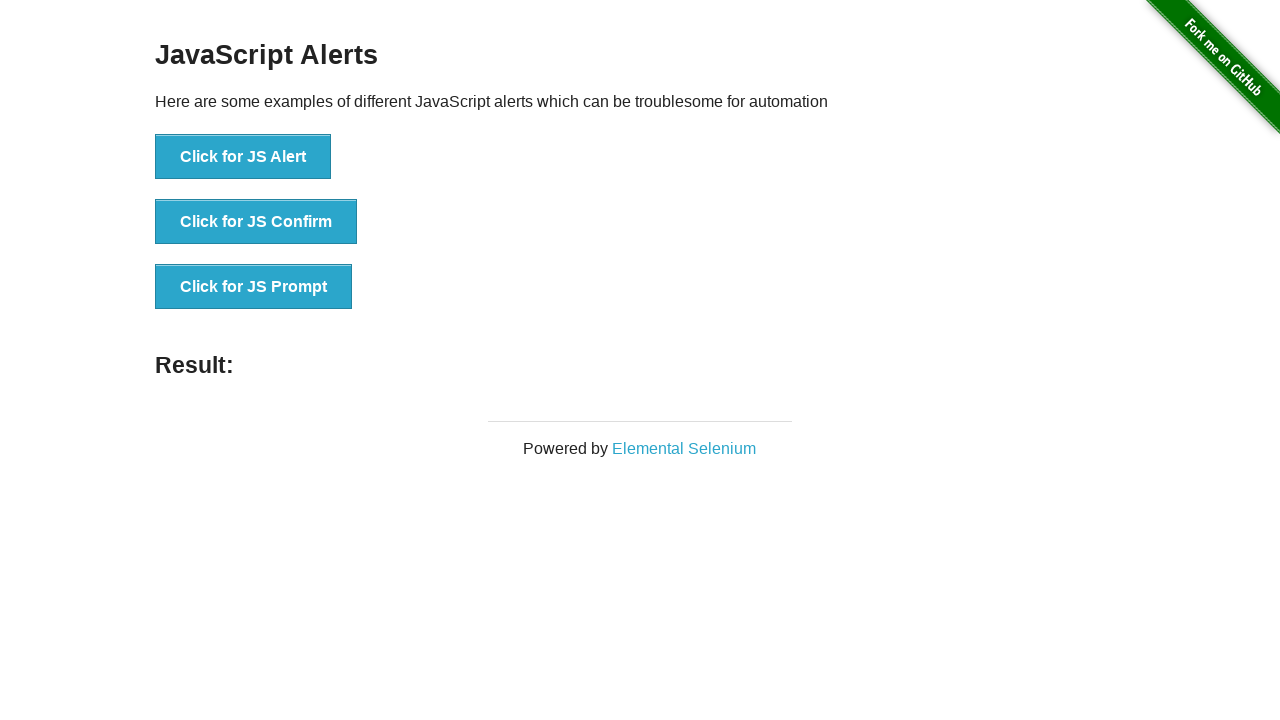

Clicked the JS Prompt button at (254, 287) on xpath=//*[text()='Click for JS Prompt']
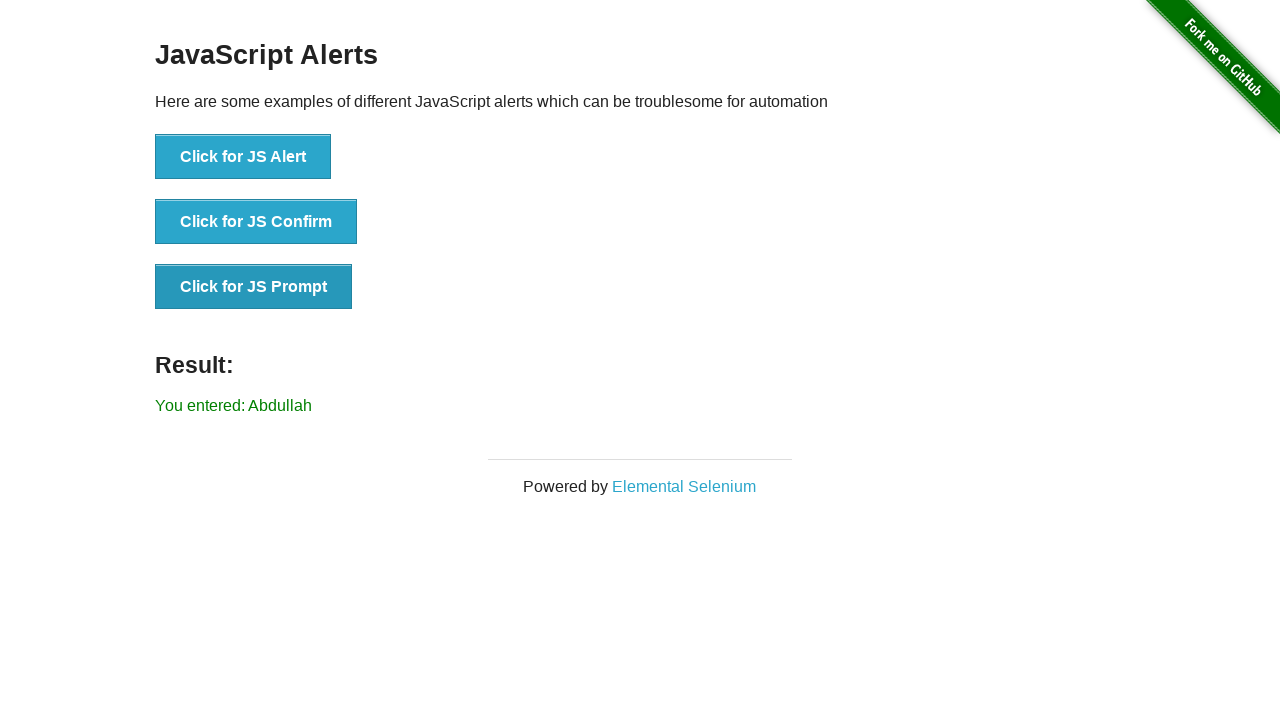

Result element loaded on page
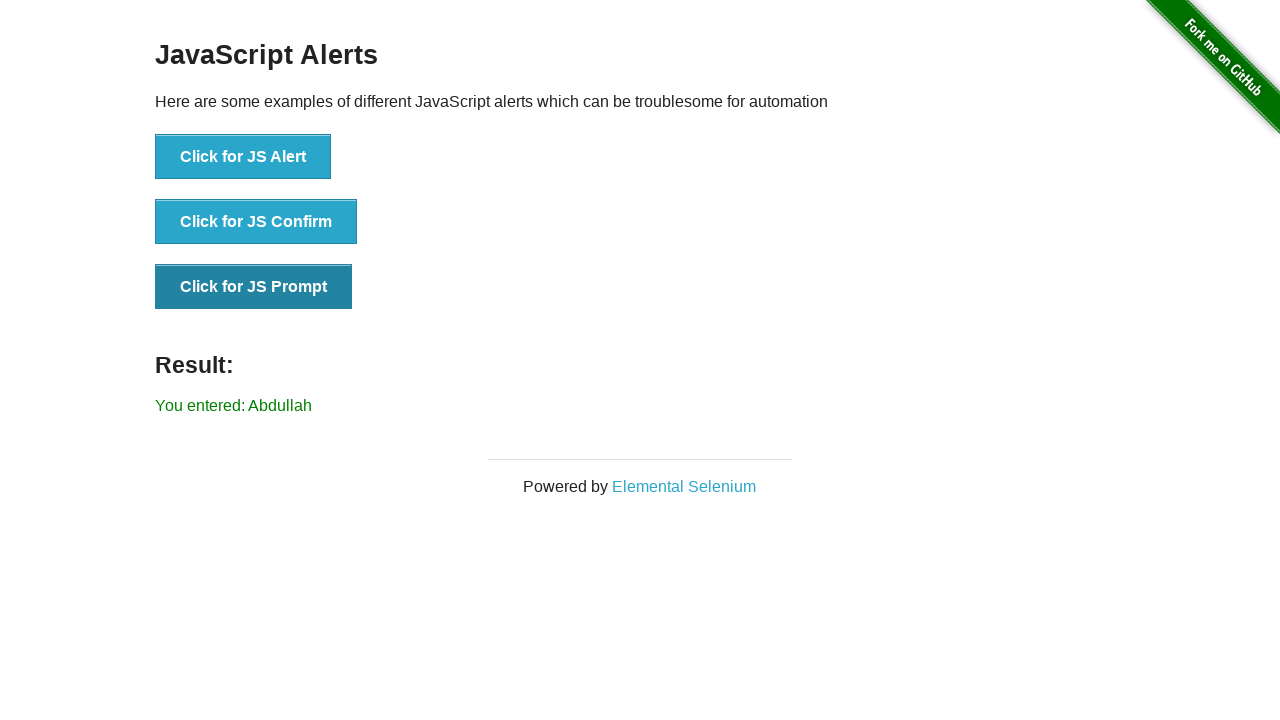

Retrieved result text content from result element
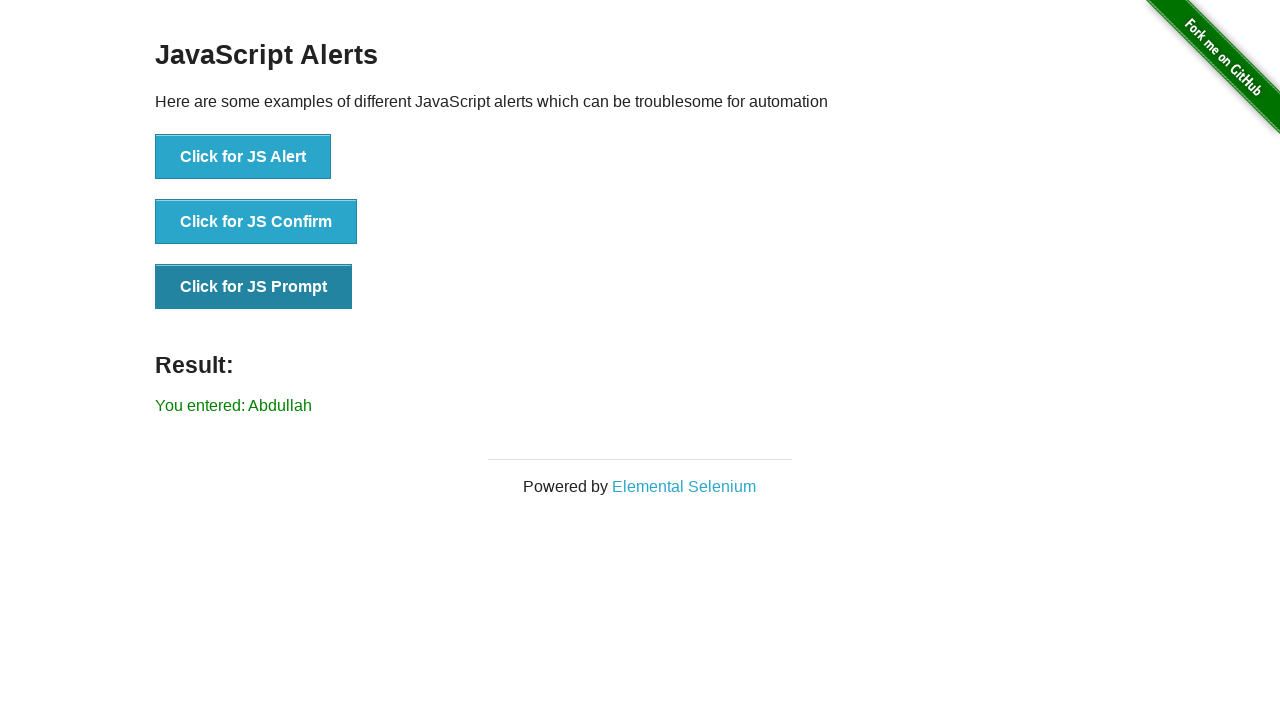

Verified that result text contains 'Abdullah'
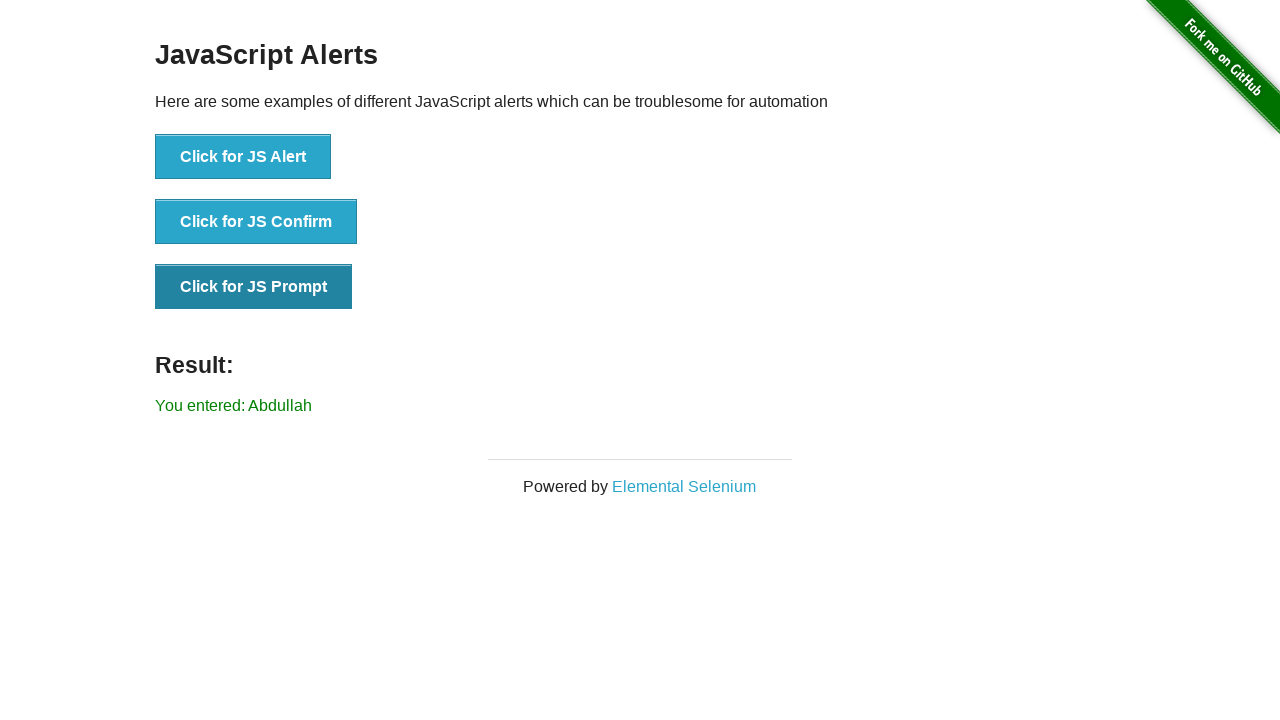

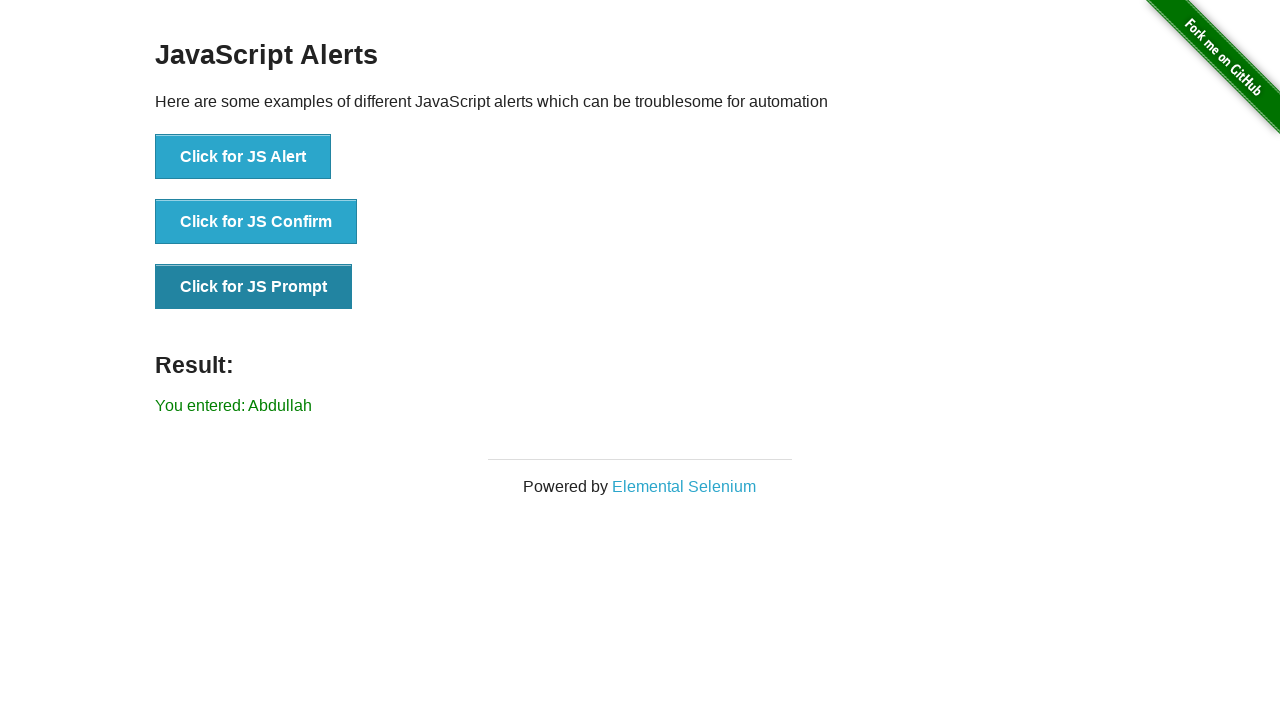